Navigates to the OrangeHRM demo site and waits for the page to load. This is a minimal test that verifies the page is accessible.

Starting URL: https://opensource-demo.orangehrmlive.com/

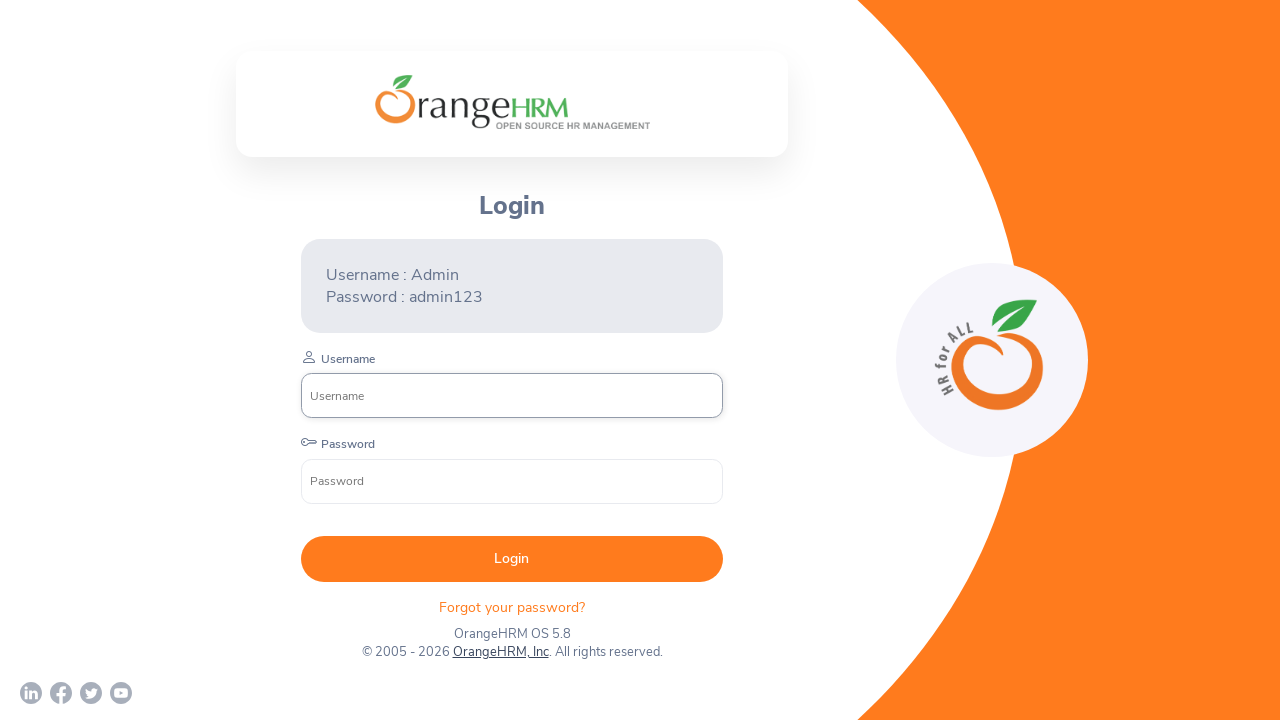

Waited for username input field to load on OrangeHRM demo site
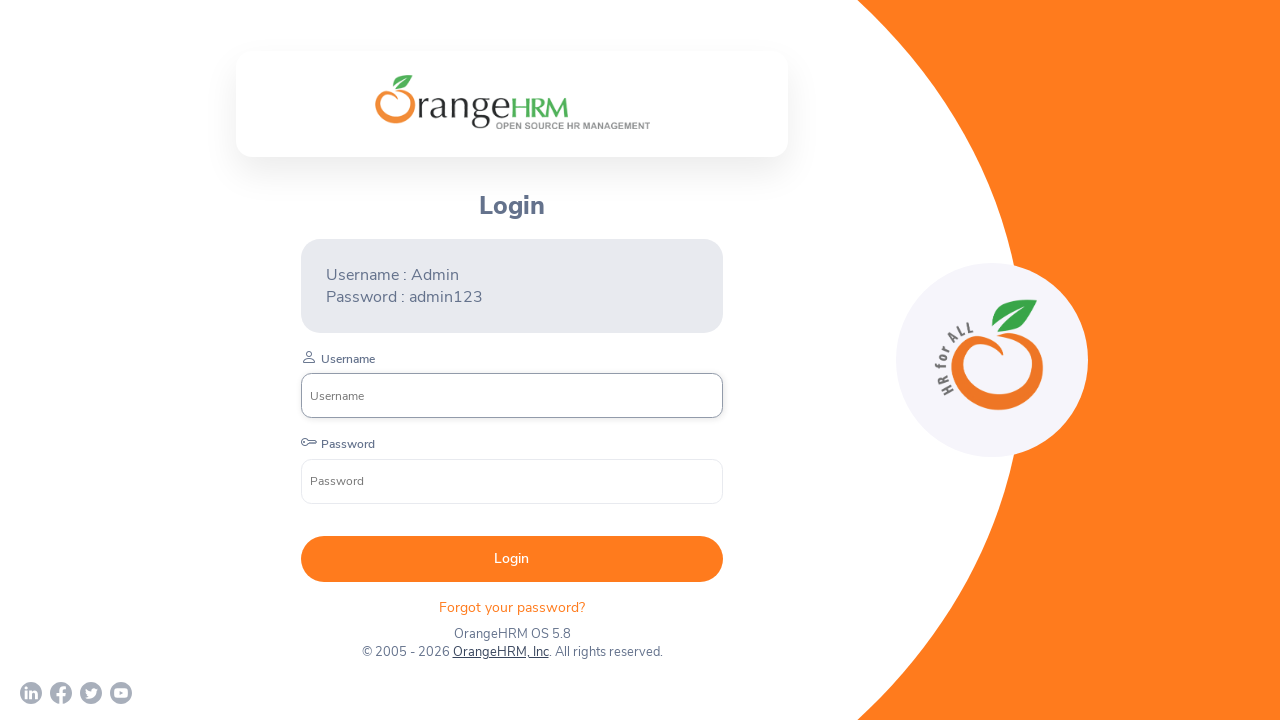

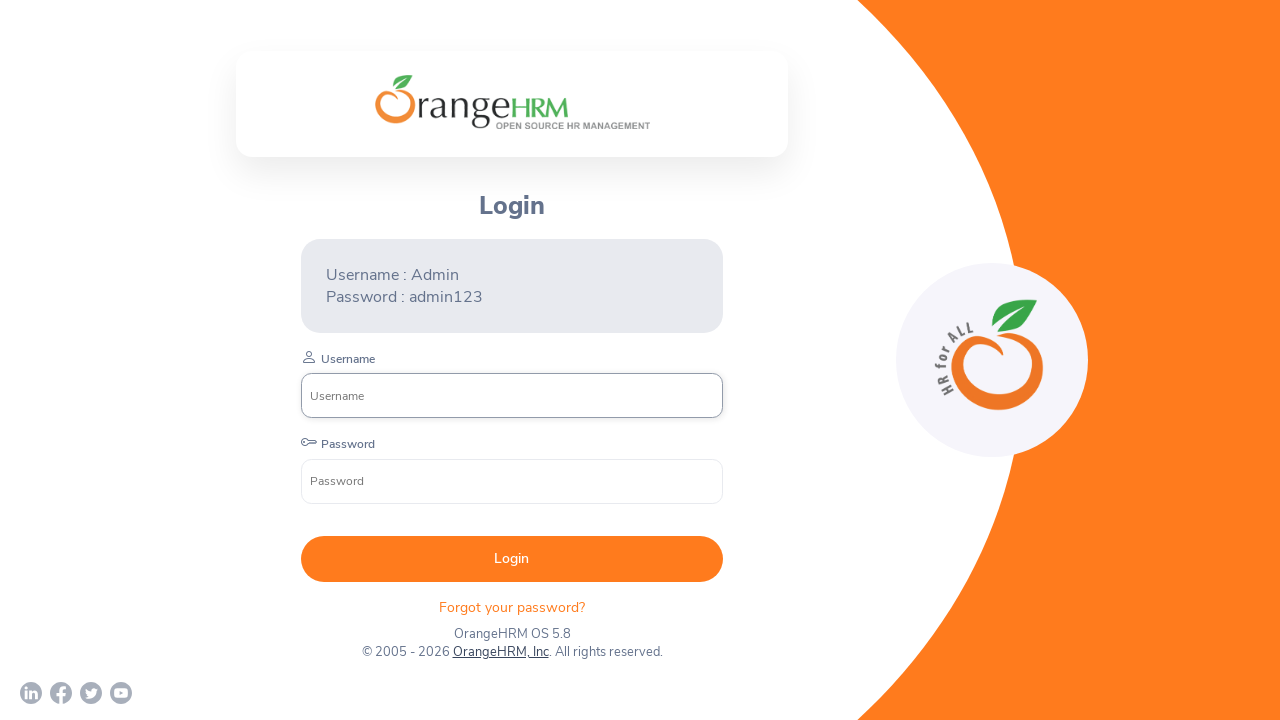